Navigates to the homepage and verifies that a "Login" (Войти) link is present on the page

Starting URL: https://shampuriko.ru/

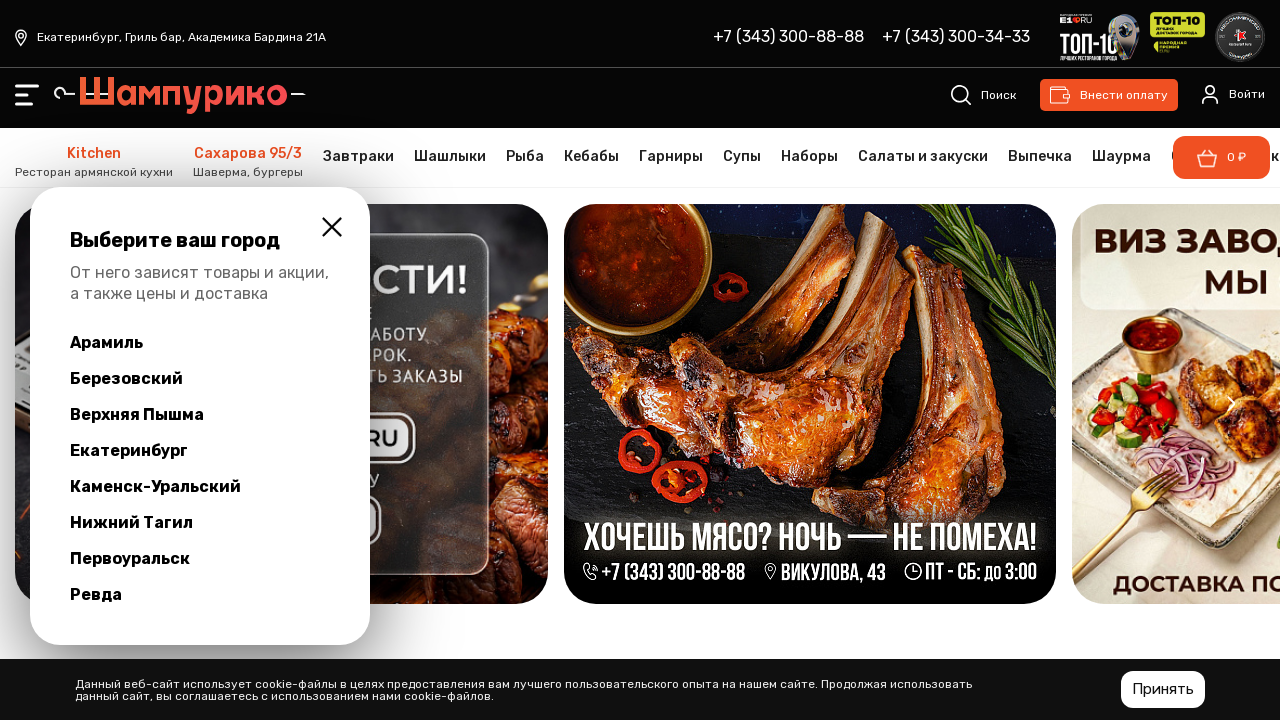

Navigated to homepage https://shampuriko.ru/
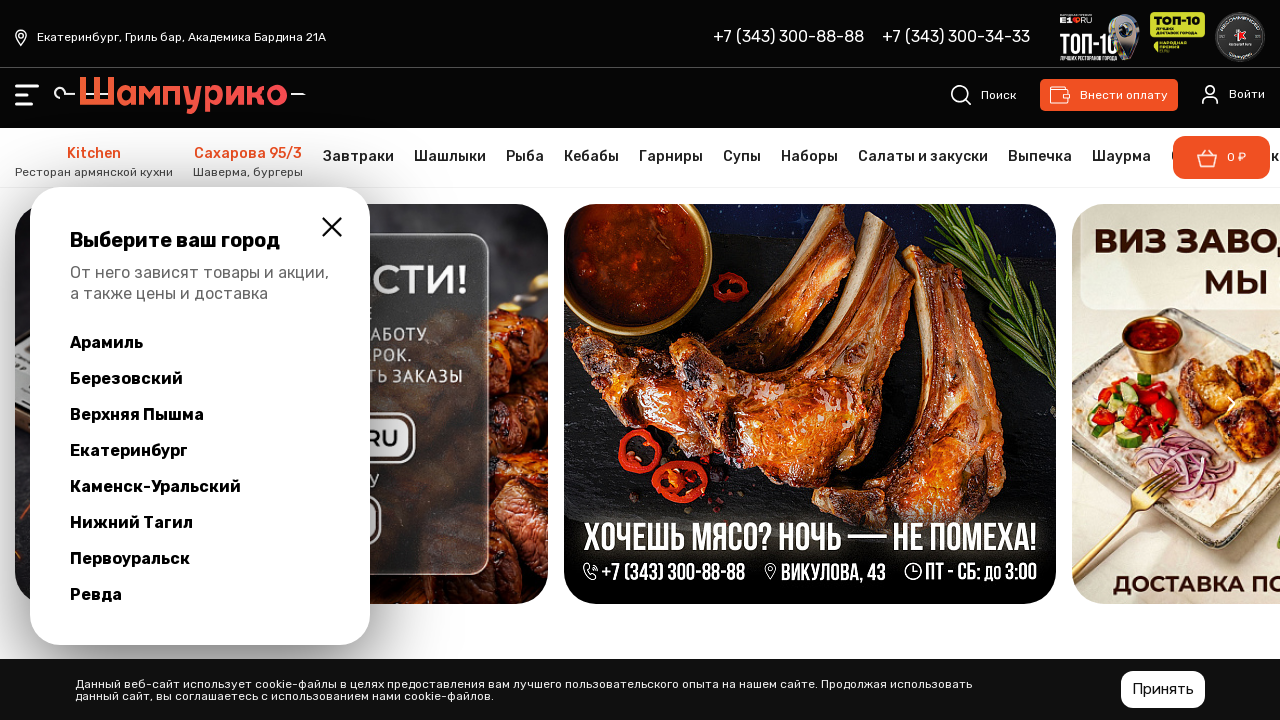

Login link (Войти) is visible on the page
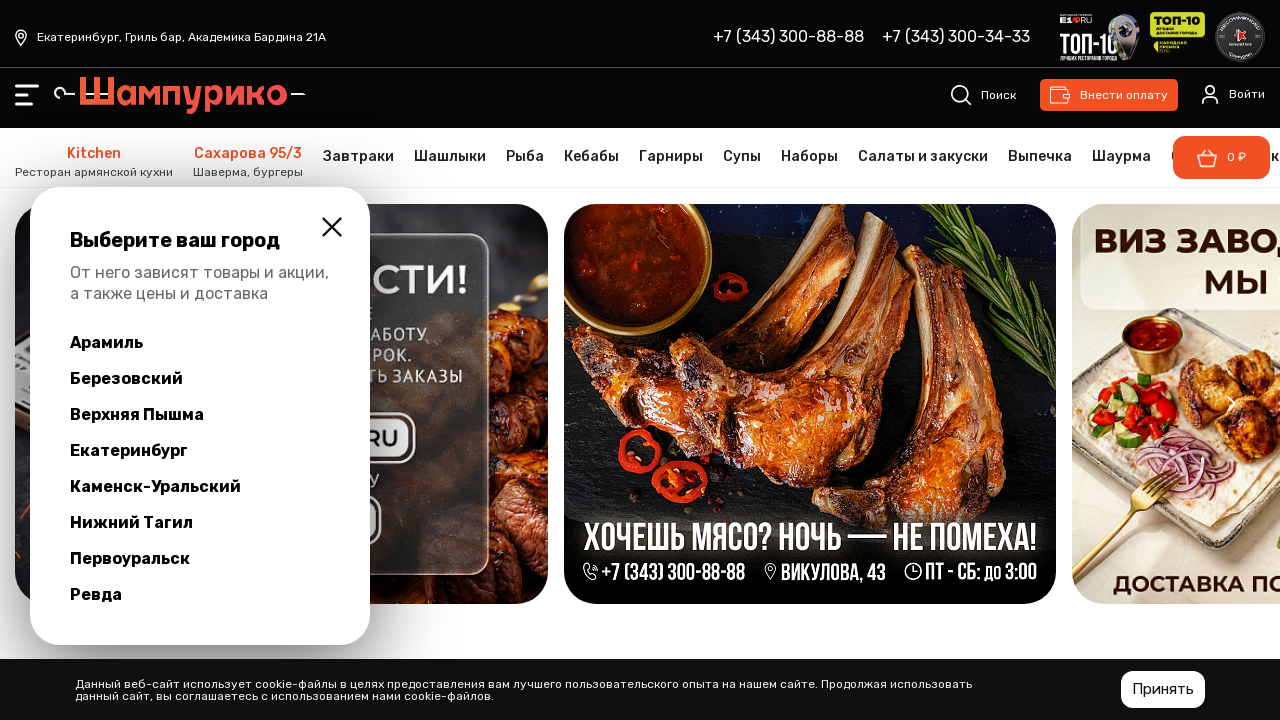

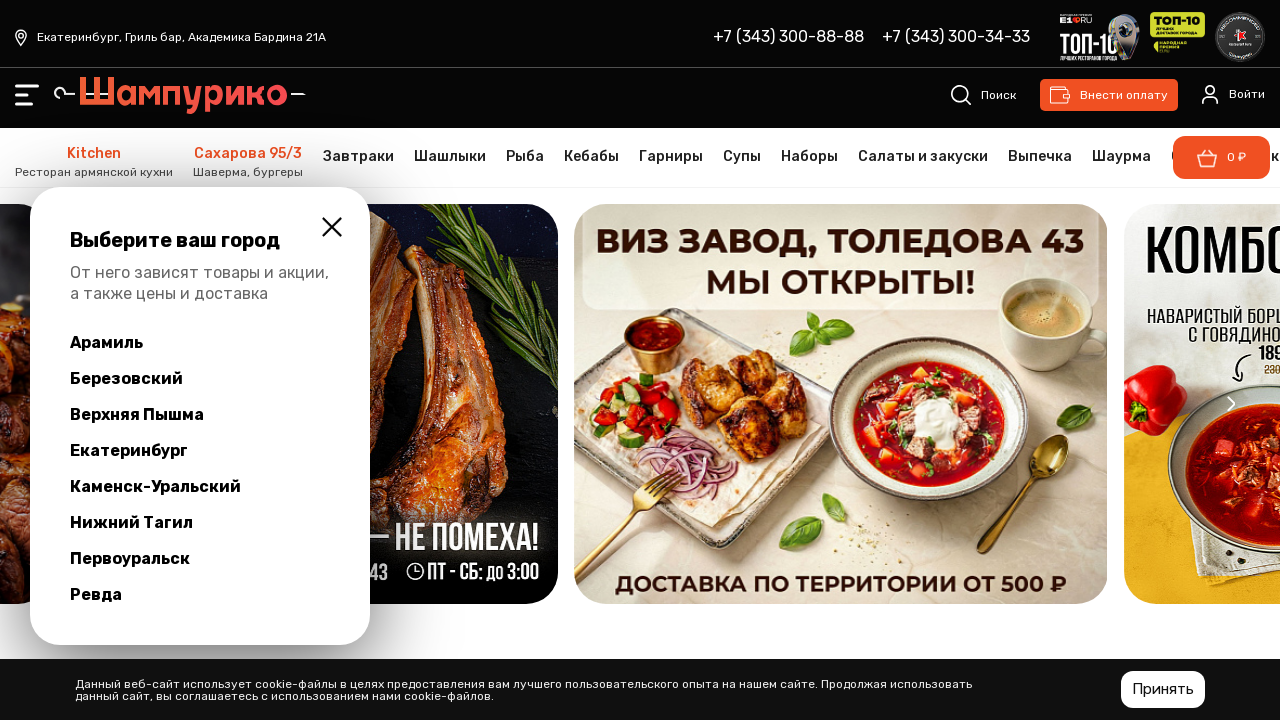